Tests signup form with a taken username "Roblox" to verify username availability validation

Starting URL: https://www.roblox.com/home

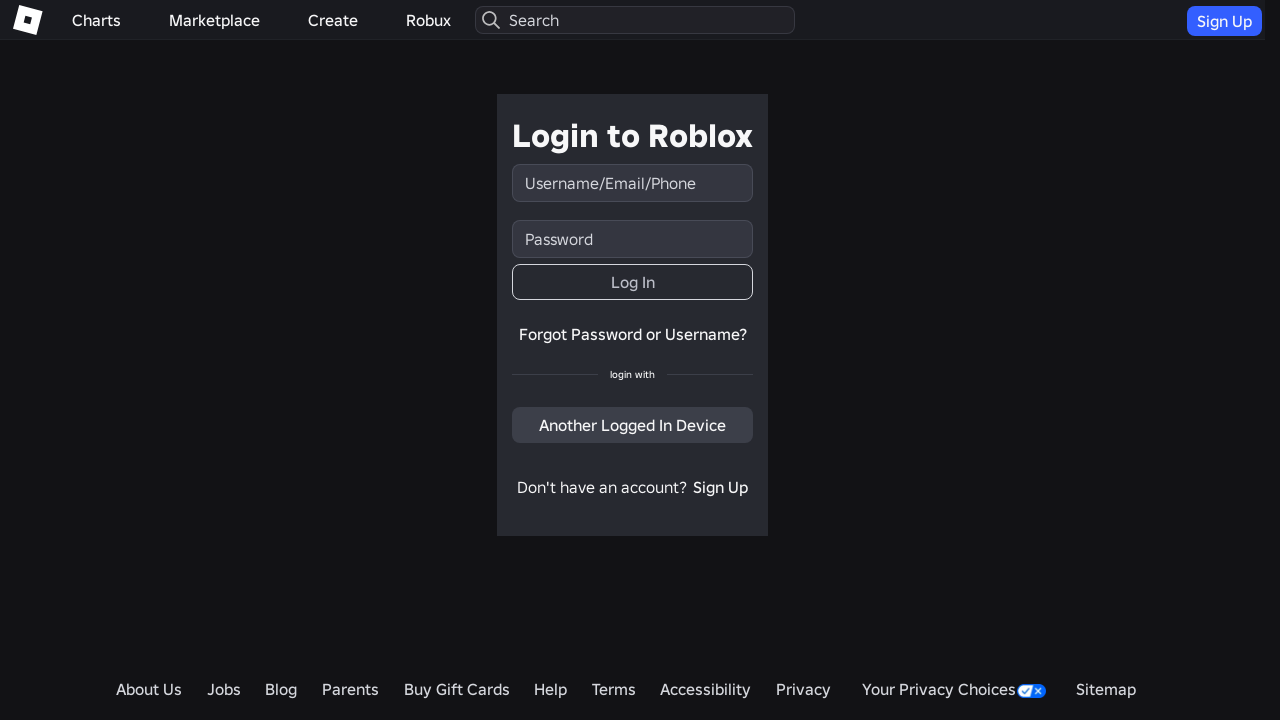

Clicked Sign Up link at (1224, 21) on text=Sign Up
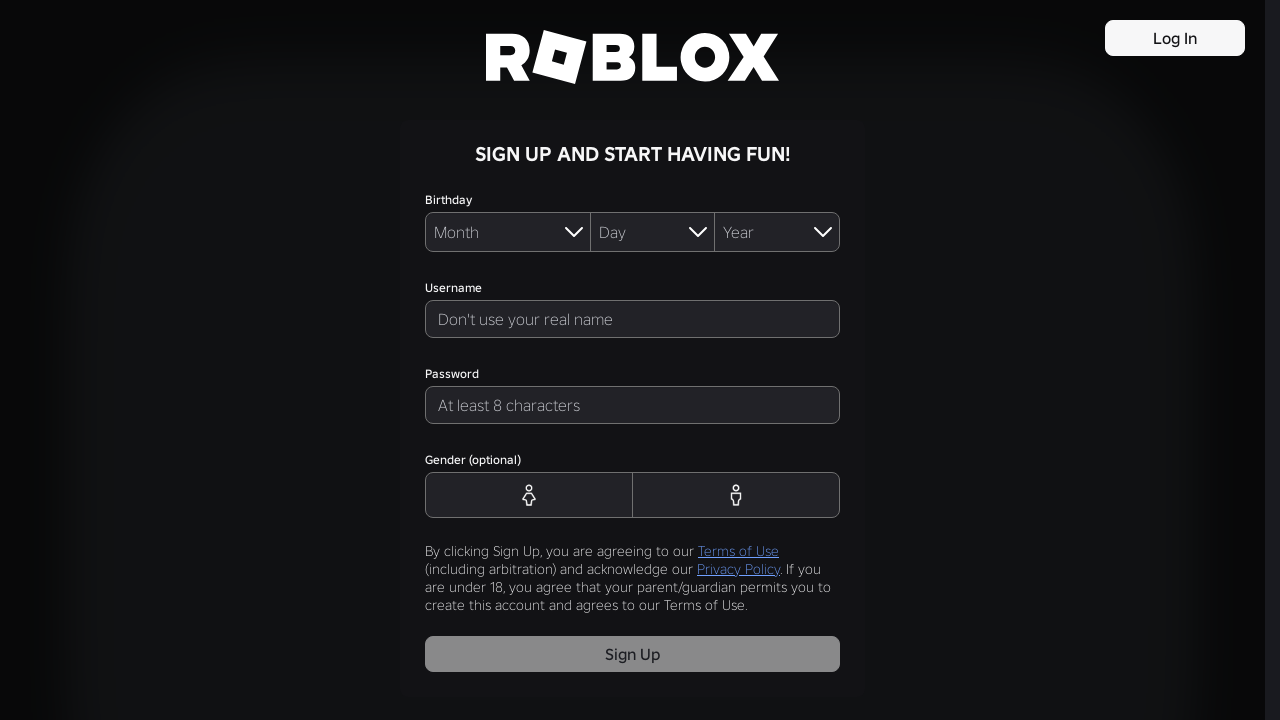

Selected month in birthday dropdown on #MonthDropdown
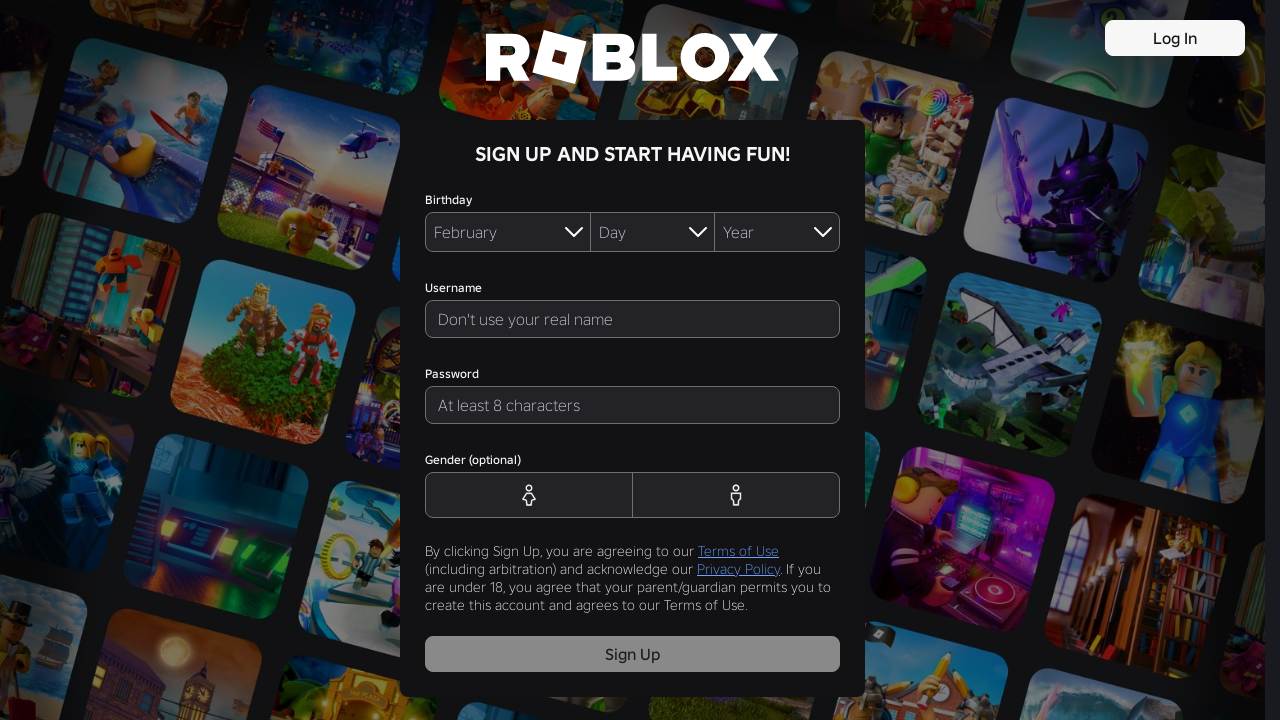

Selected day in birthday dropdown on #DayDropdown
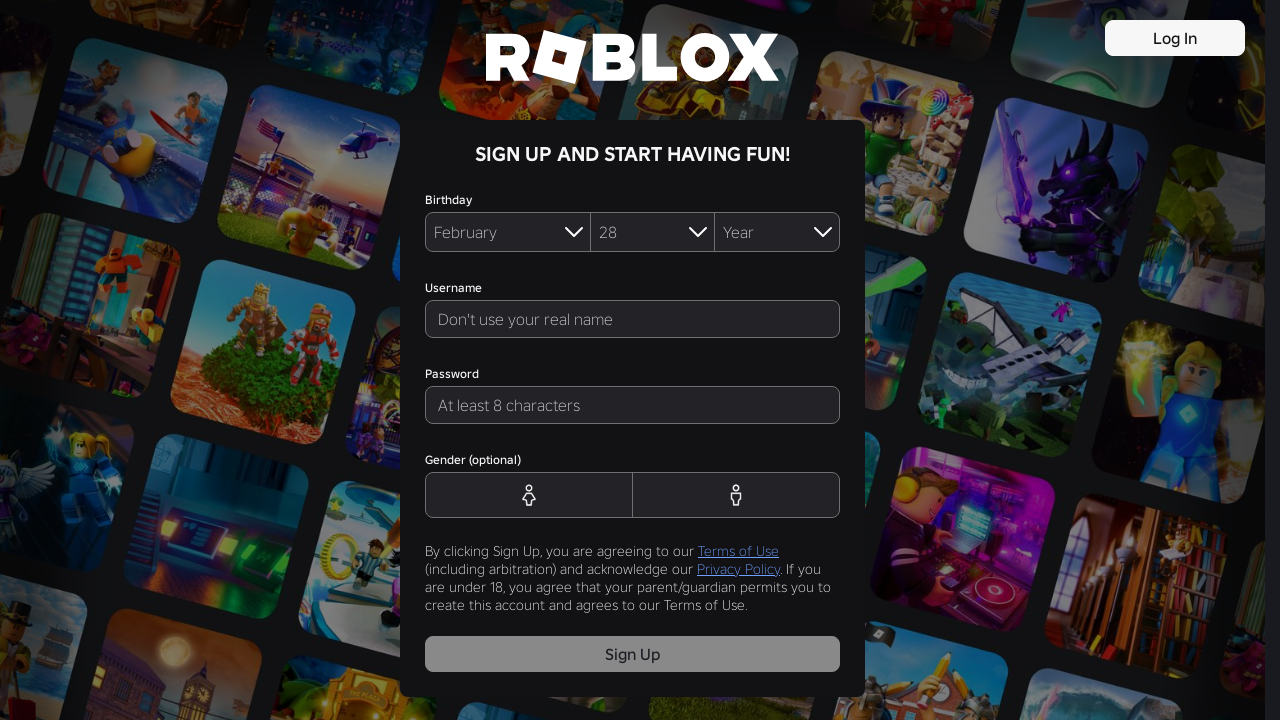

Selected year in birthday dropdown on #YearDropdown
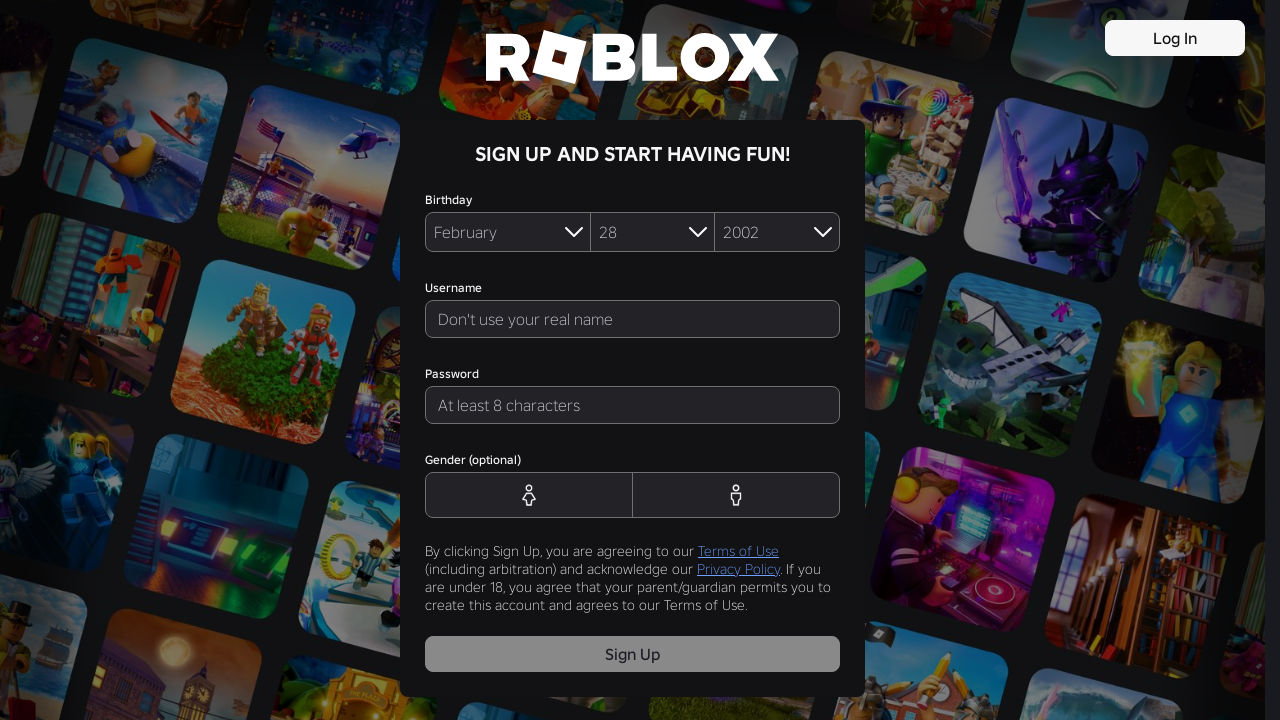

Entered taken username 'Roblox' in signup form to test username availability validation on #signup-username
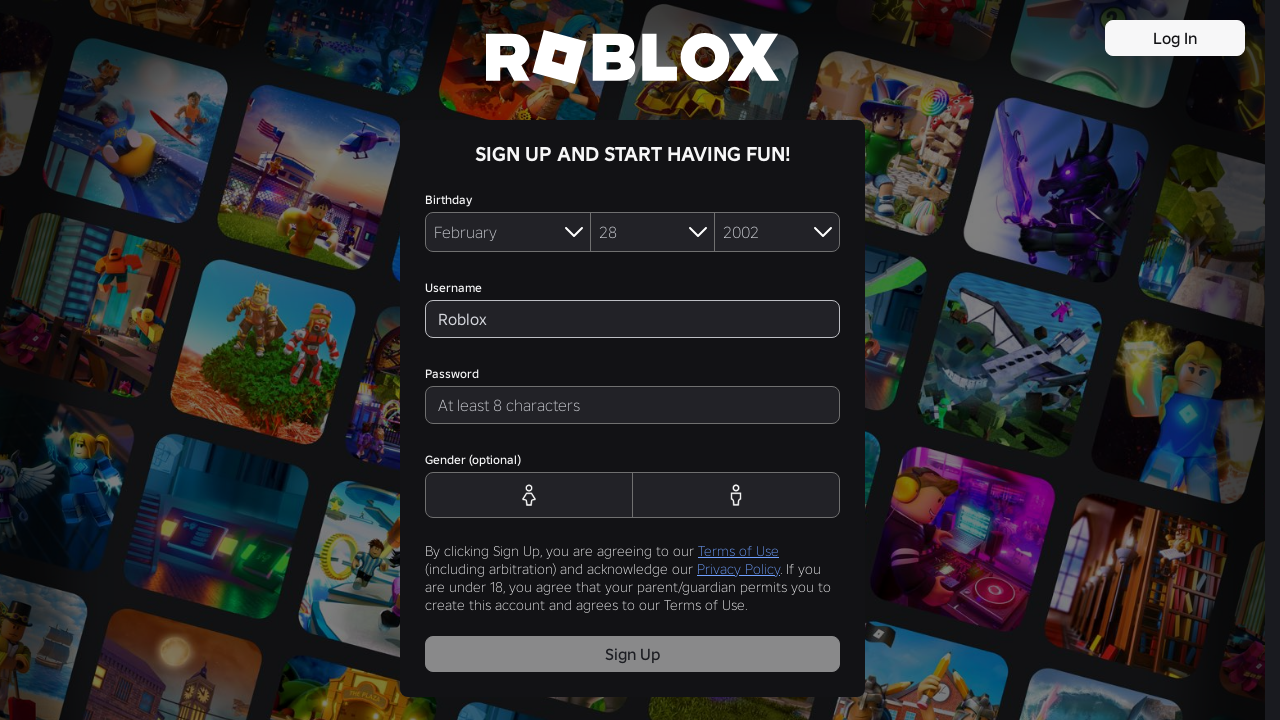

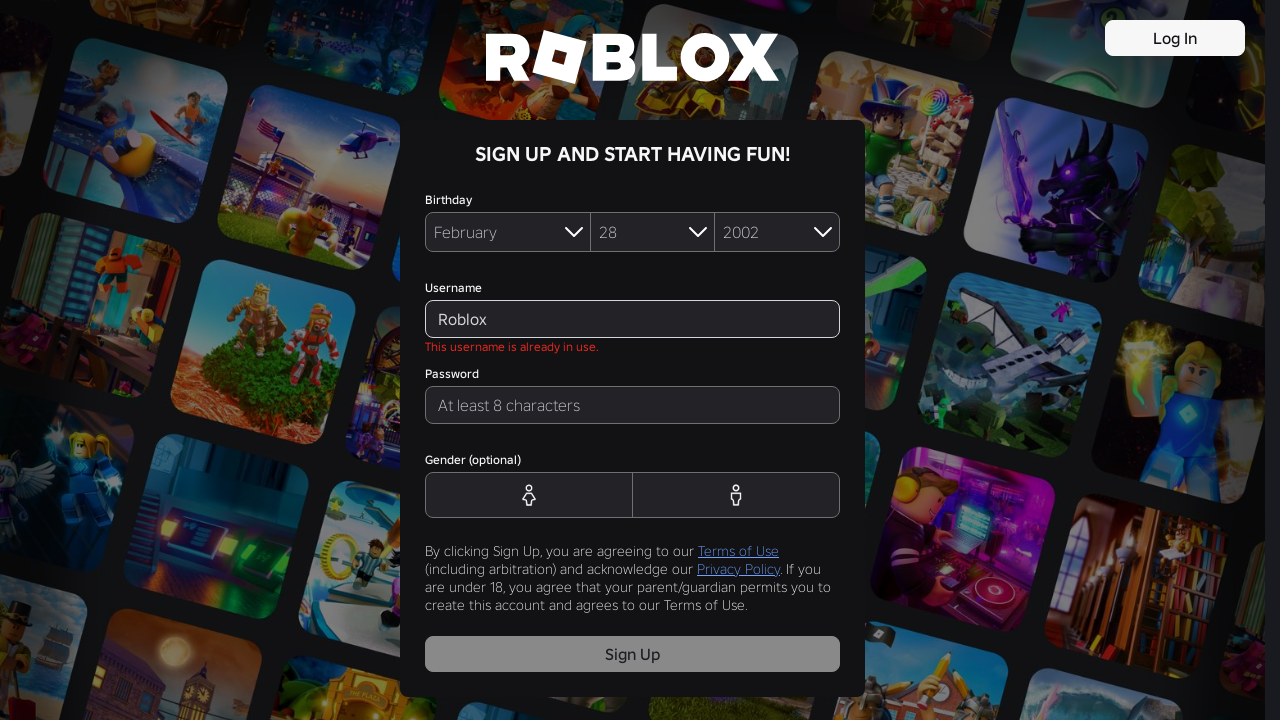